Tests opening a new browser window by navigating to a page, opening a new window, navigating to another page in the new window, and verifying two window handles exist.

Starting URL: https://the-internet.herokuapp.com/windows

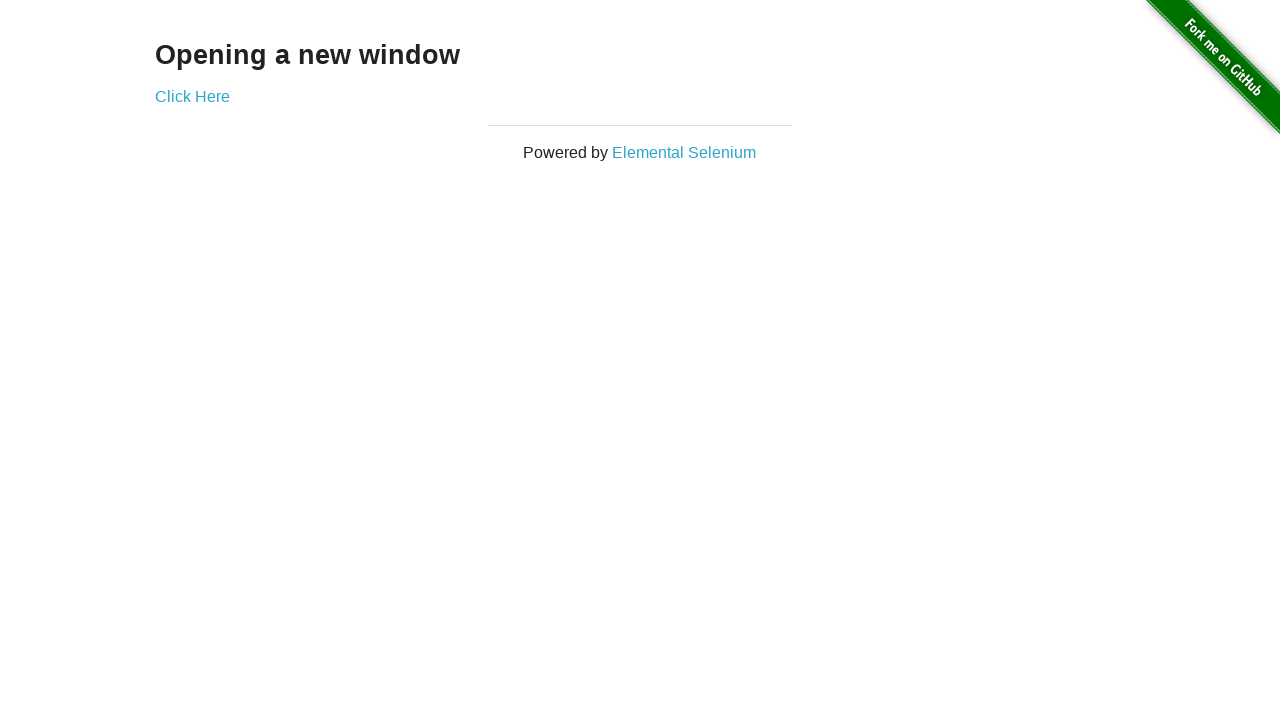

Opened a new browser window
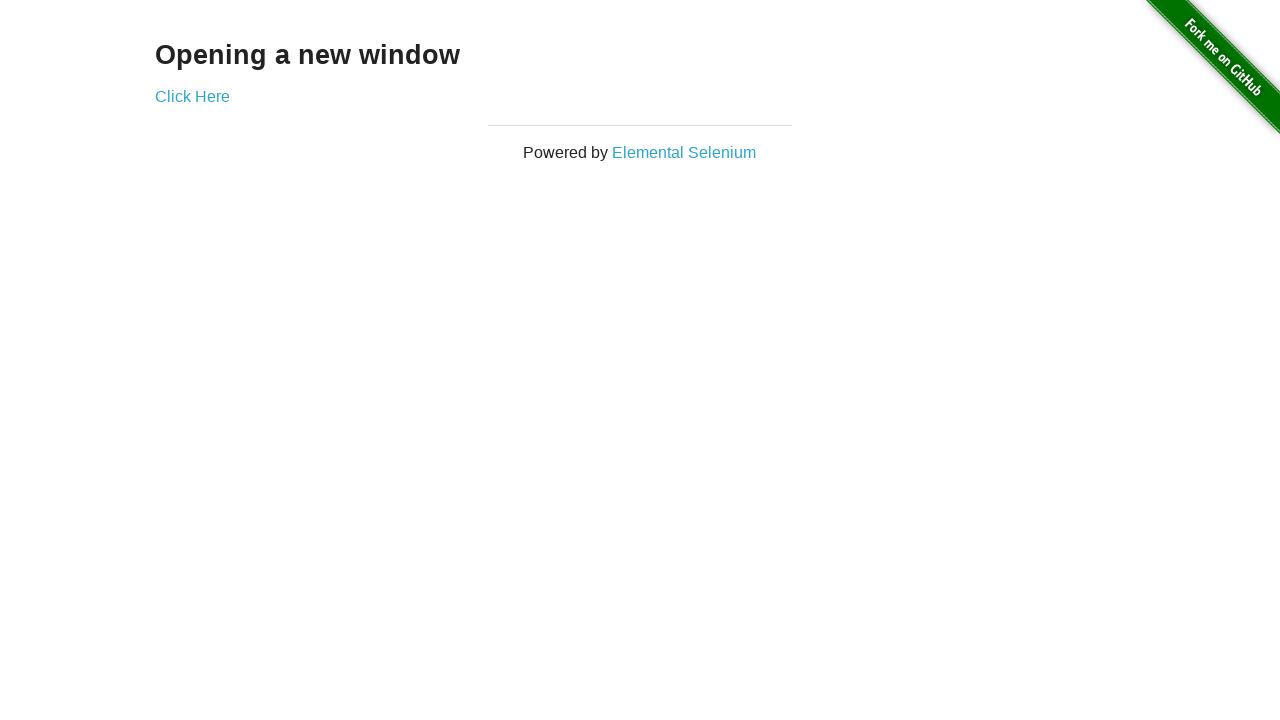

Navigated new window to typos page
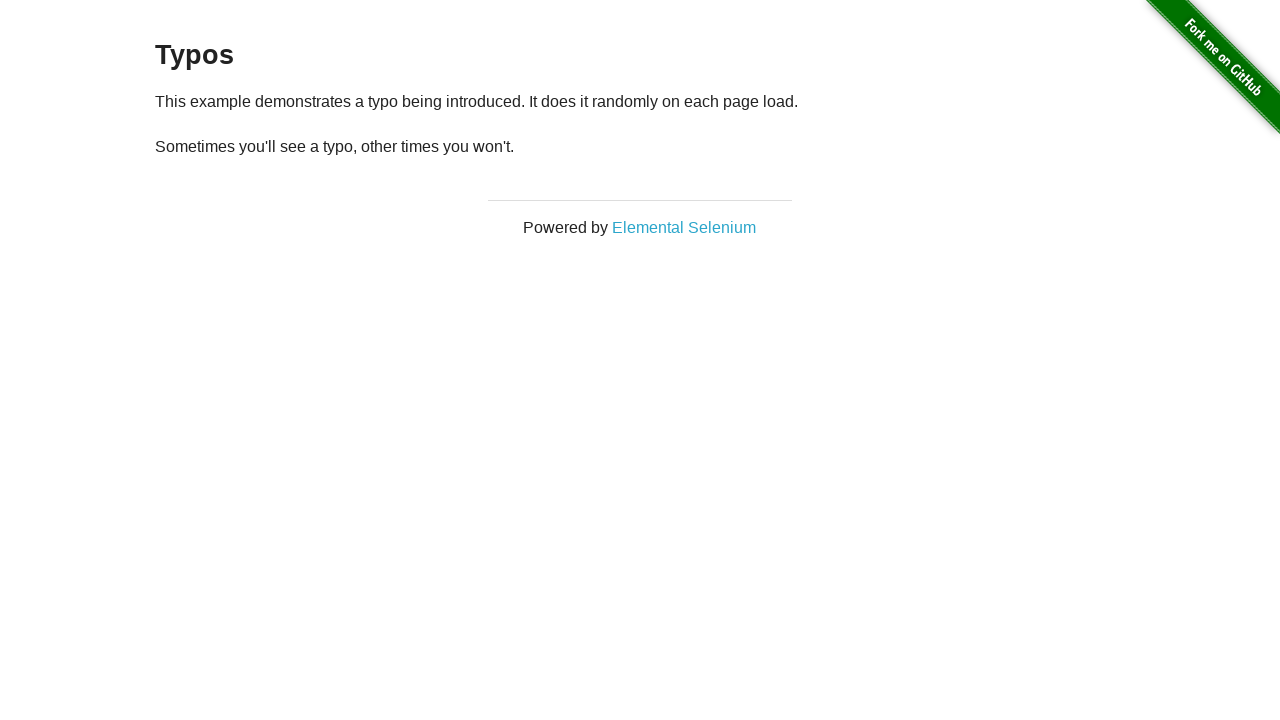

Verified 2 pages are open in the browser context
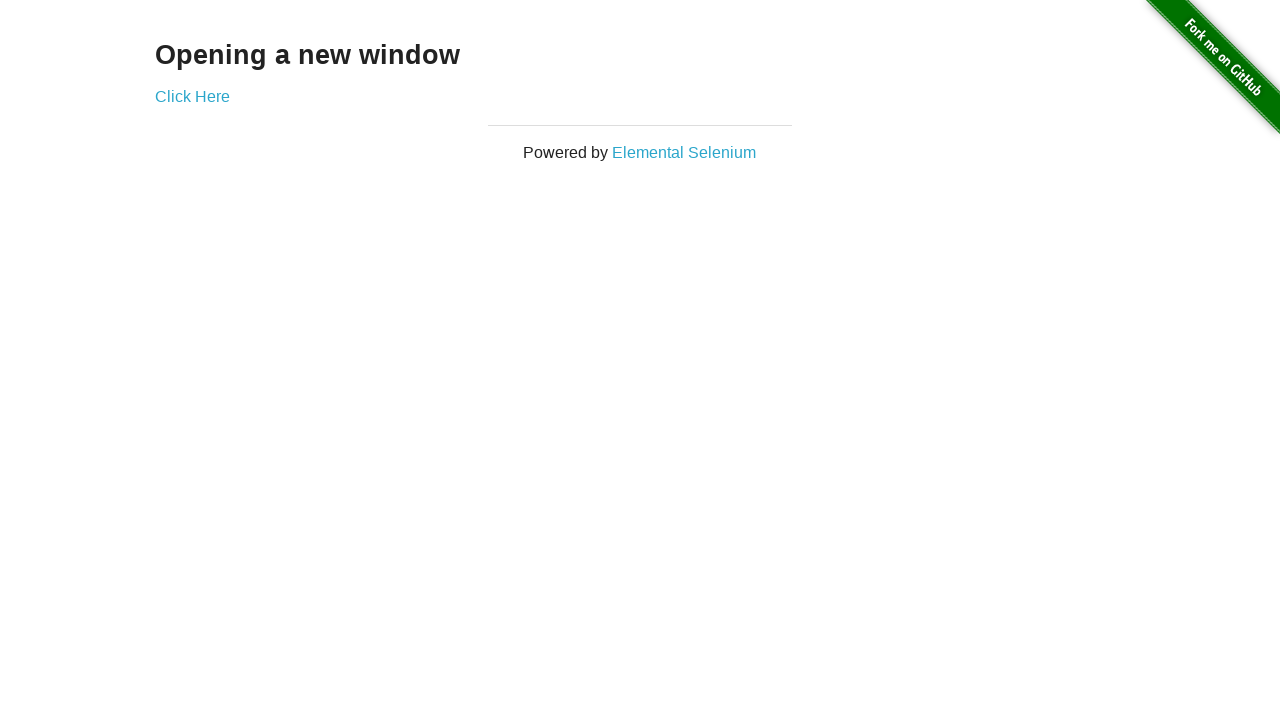

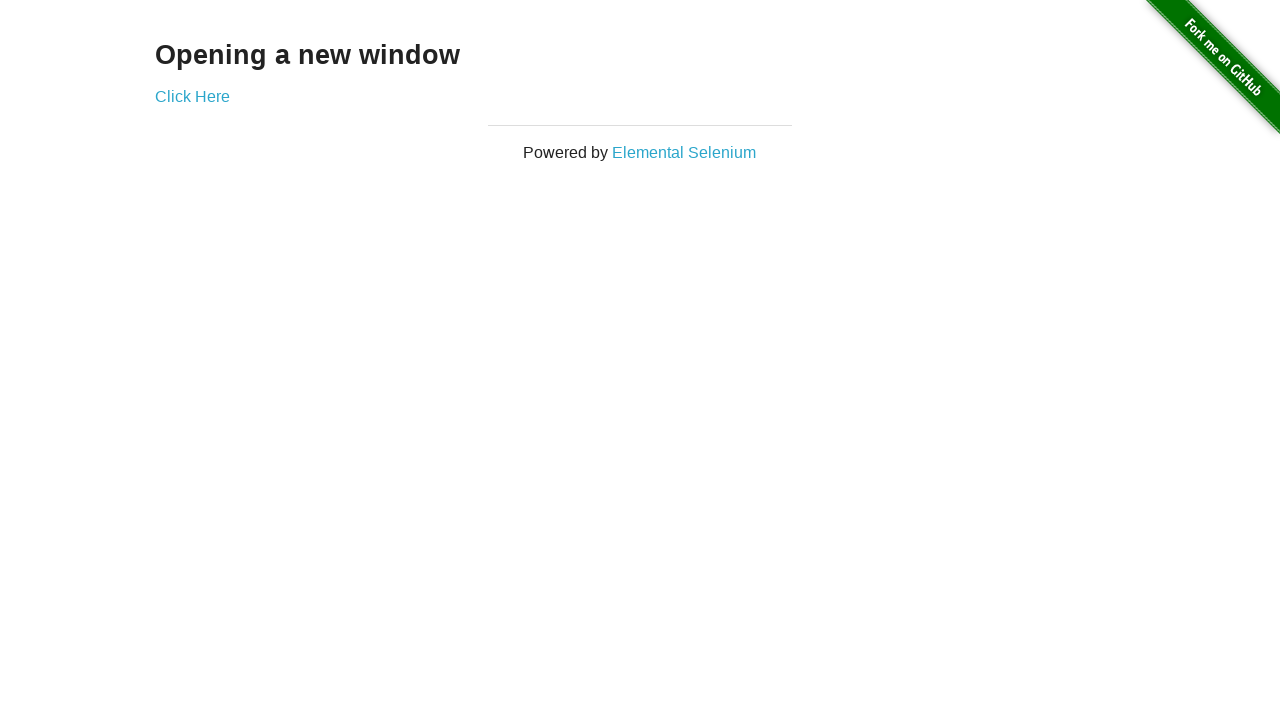